Tests file download functionality by clicking a download link and waiting for download event

Starting URL: https://the-internet.herokuapp.com/

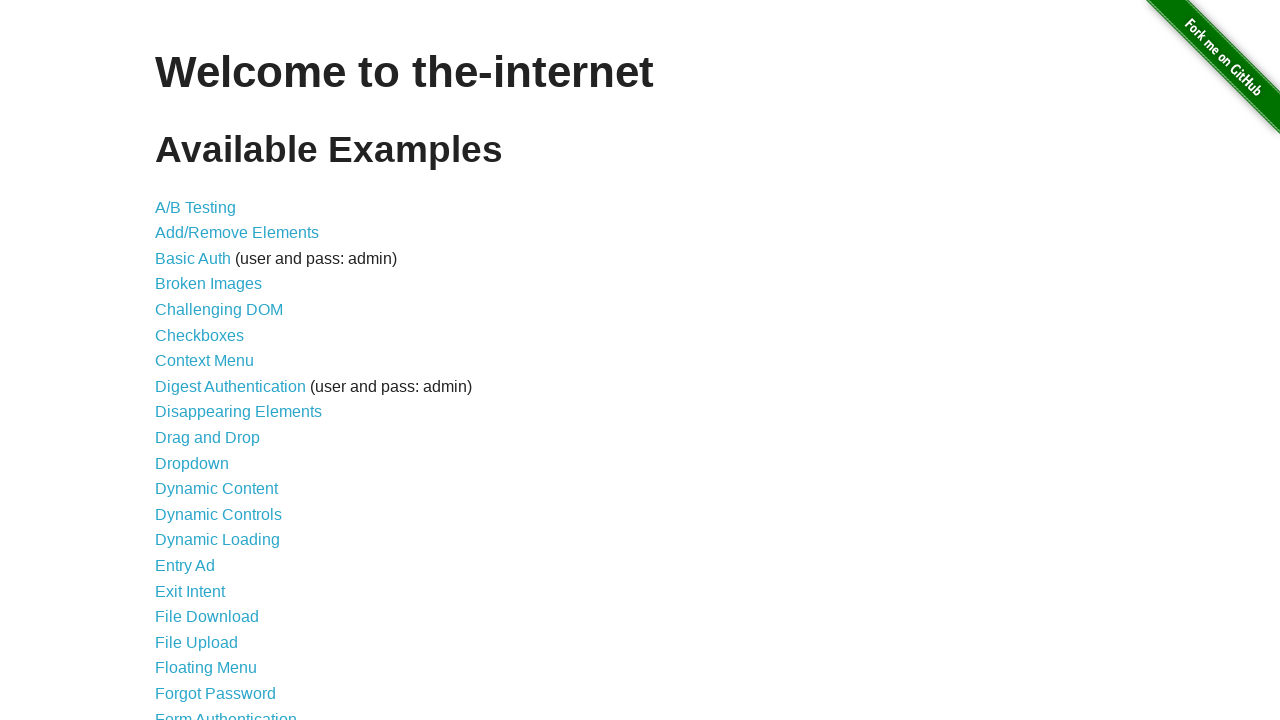

Clicked on File Download link at (207, 617) on a:has-text('File Download')
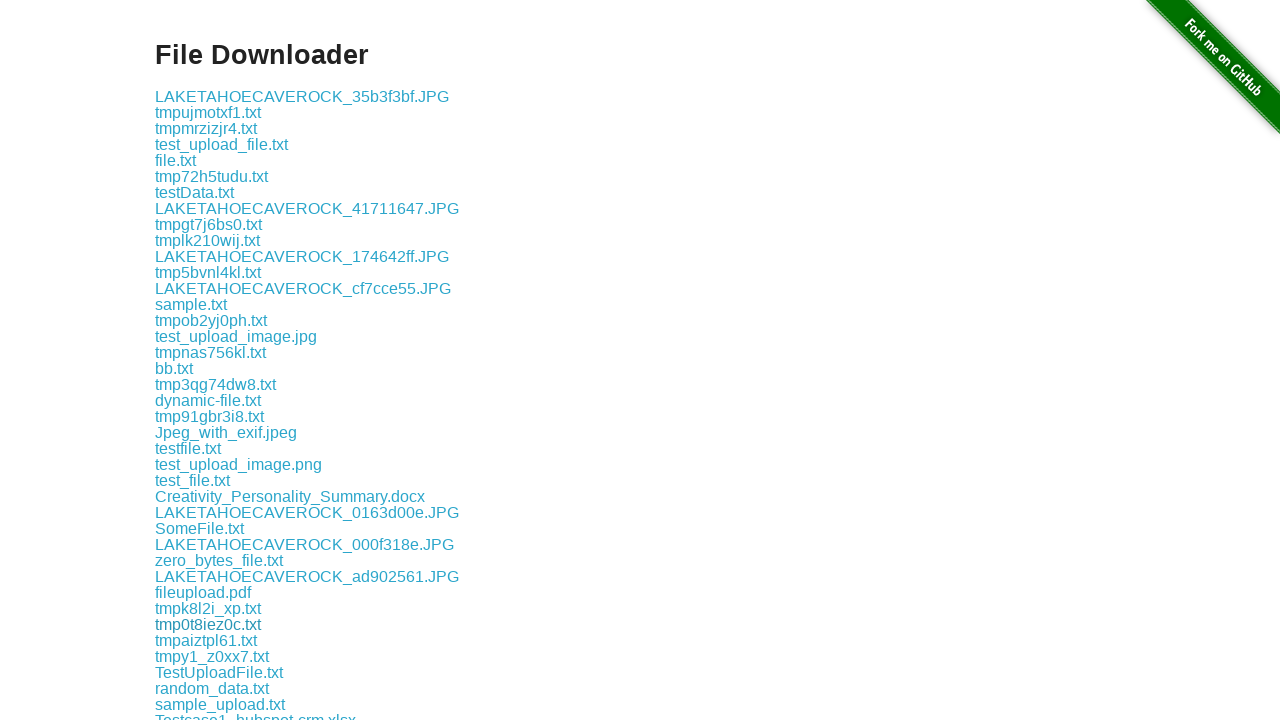

Download links loaded
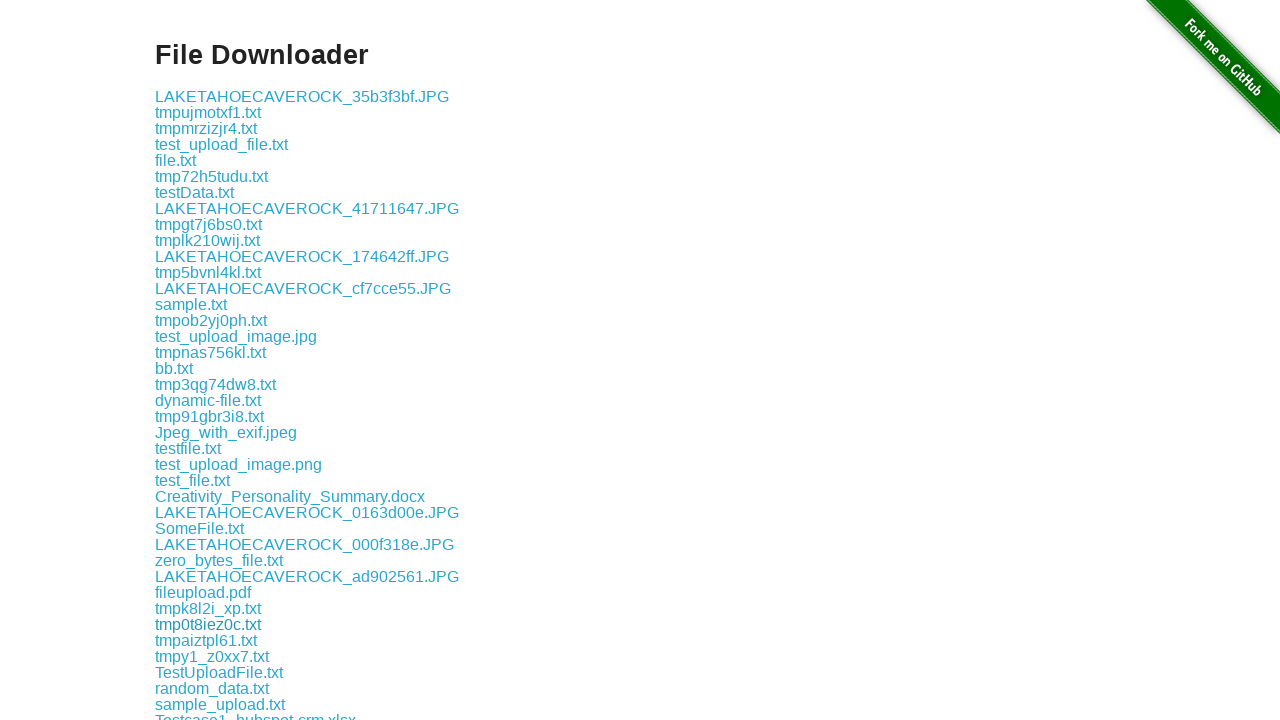

Clicked first download link at (302, 96) on div.example a >> nth=0
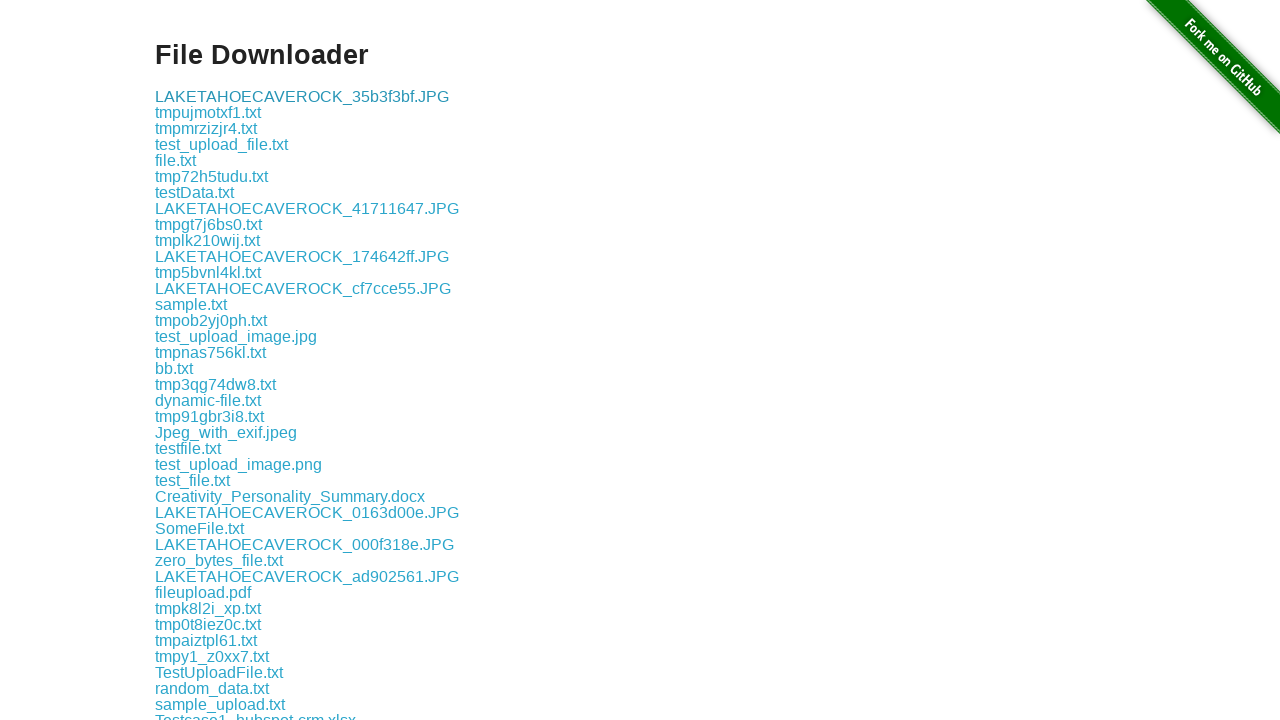

File download completed
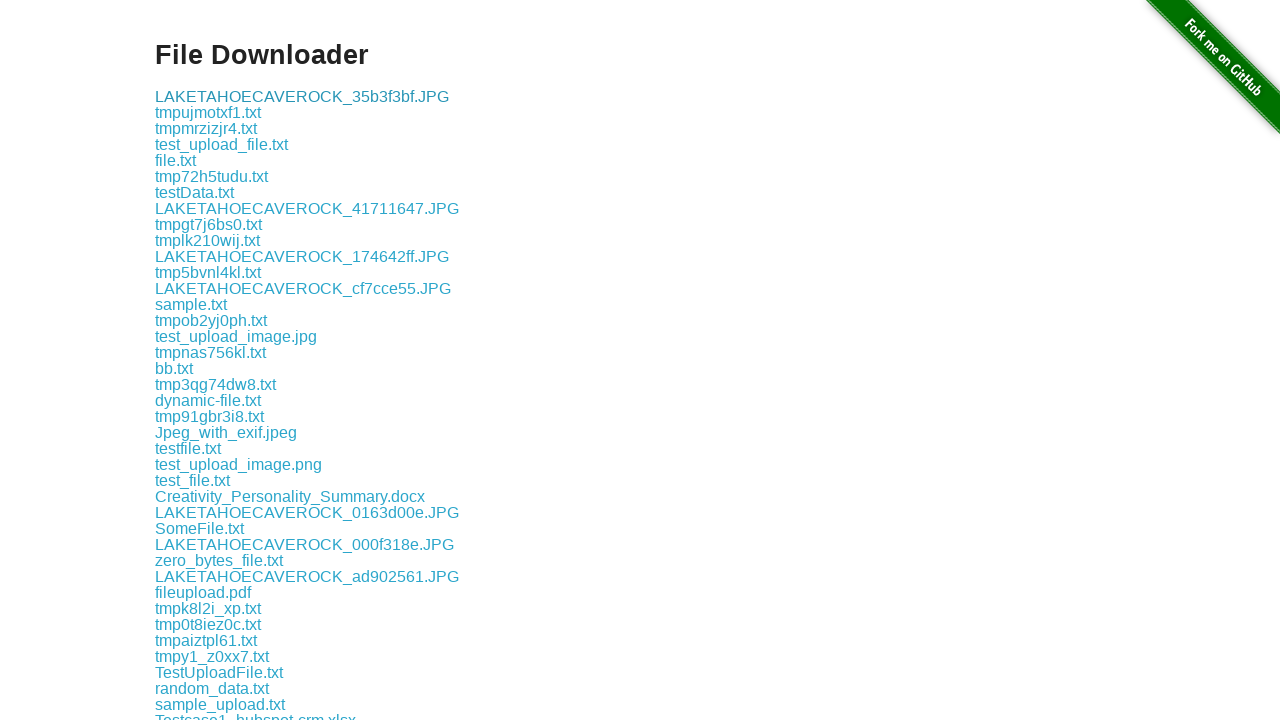

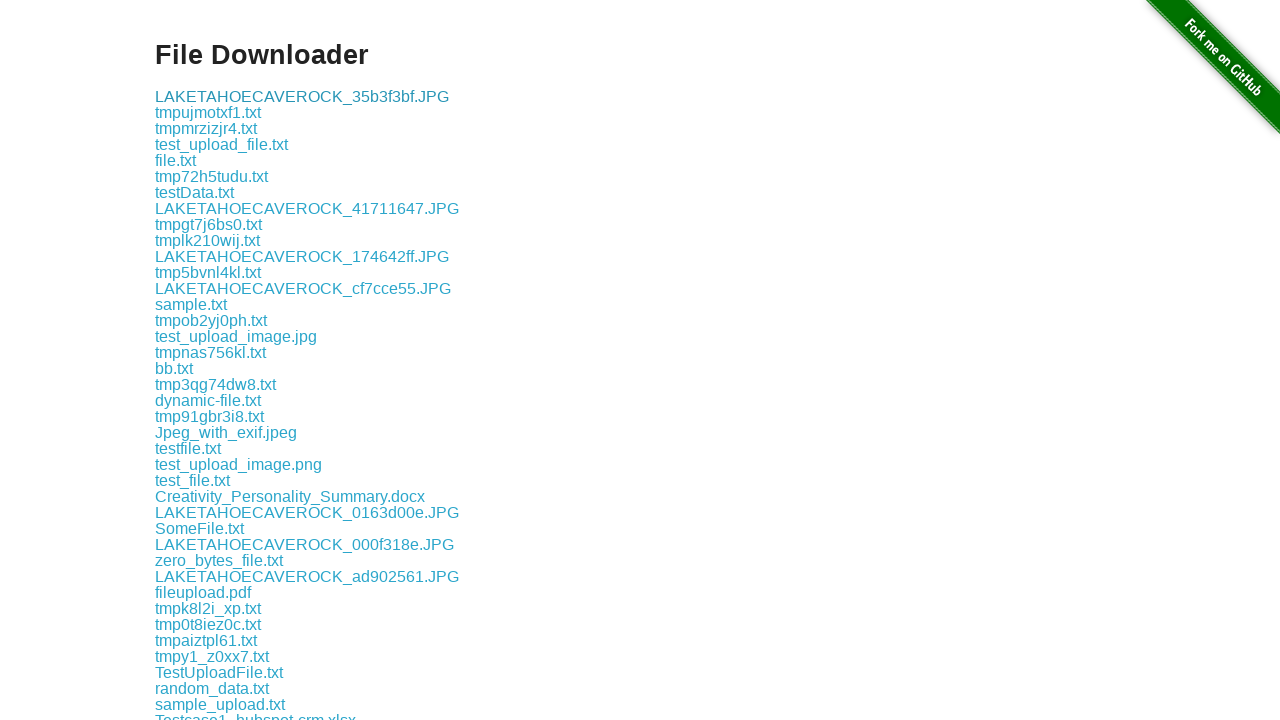